Tests the red button (alert style) on the Challenging DOM page by clicking it and verifying the button behavior

Starting URL: https://the-internet.herokuapp.com/challenging_dom

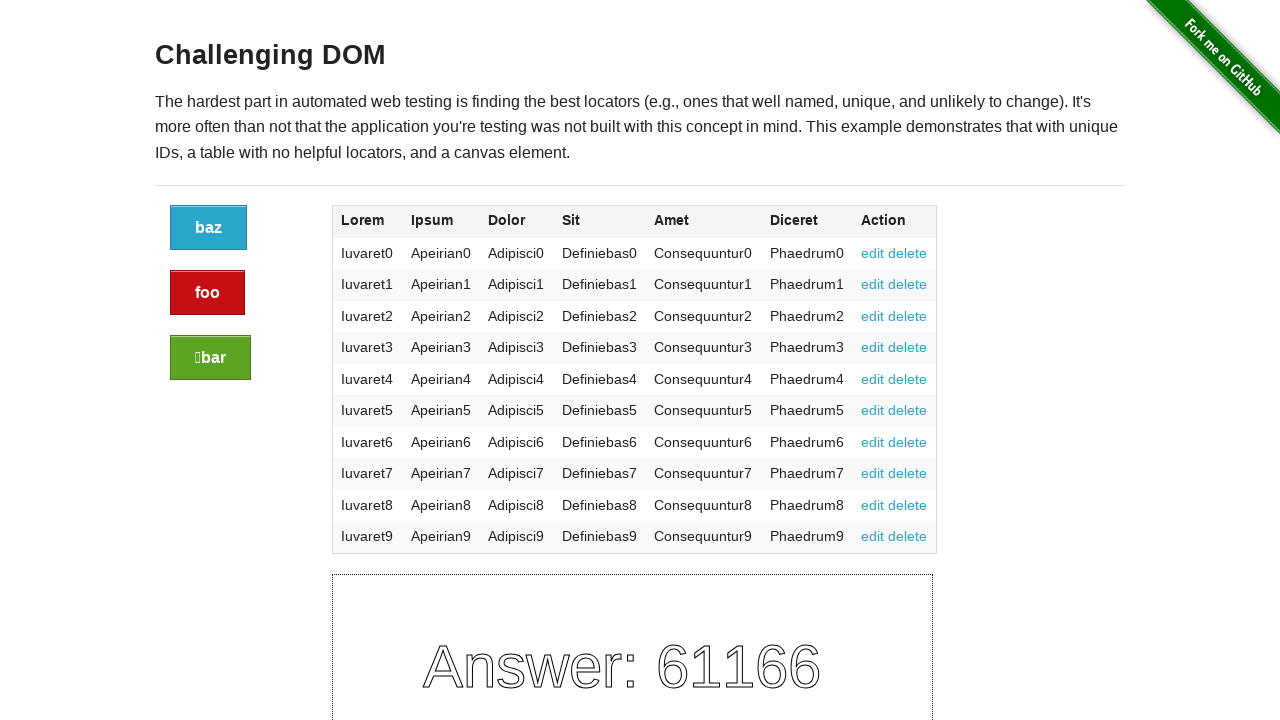

Waited for button elements to load on Challenging DOM page
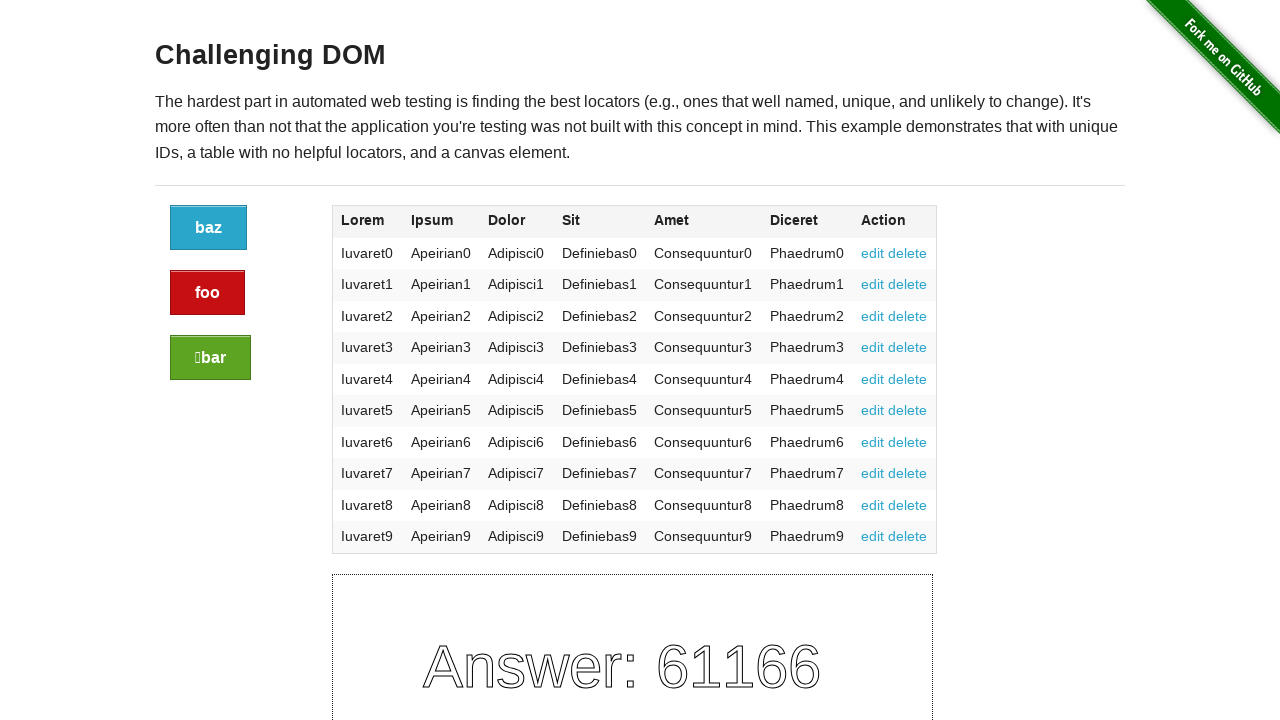

Located the red alert-style button
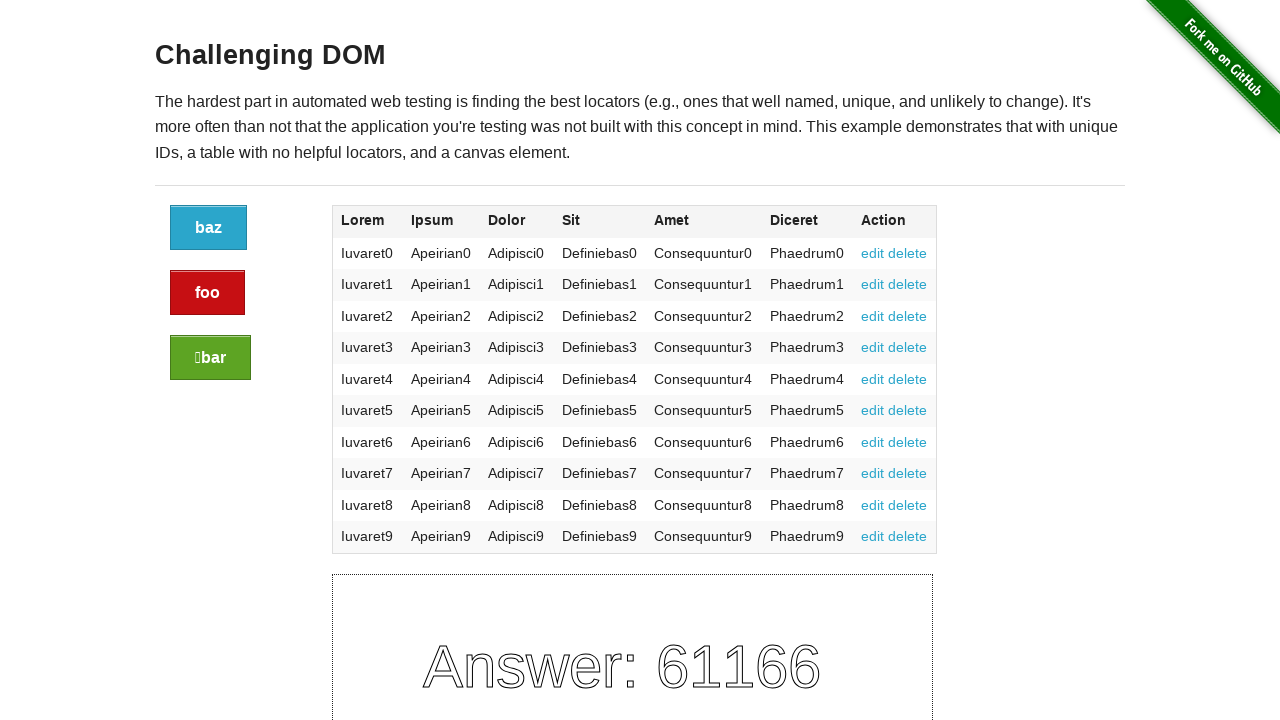

Retrieved red button text before click: 'foo'
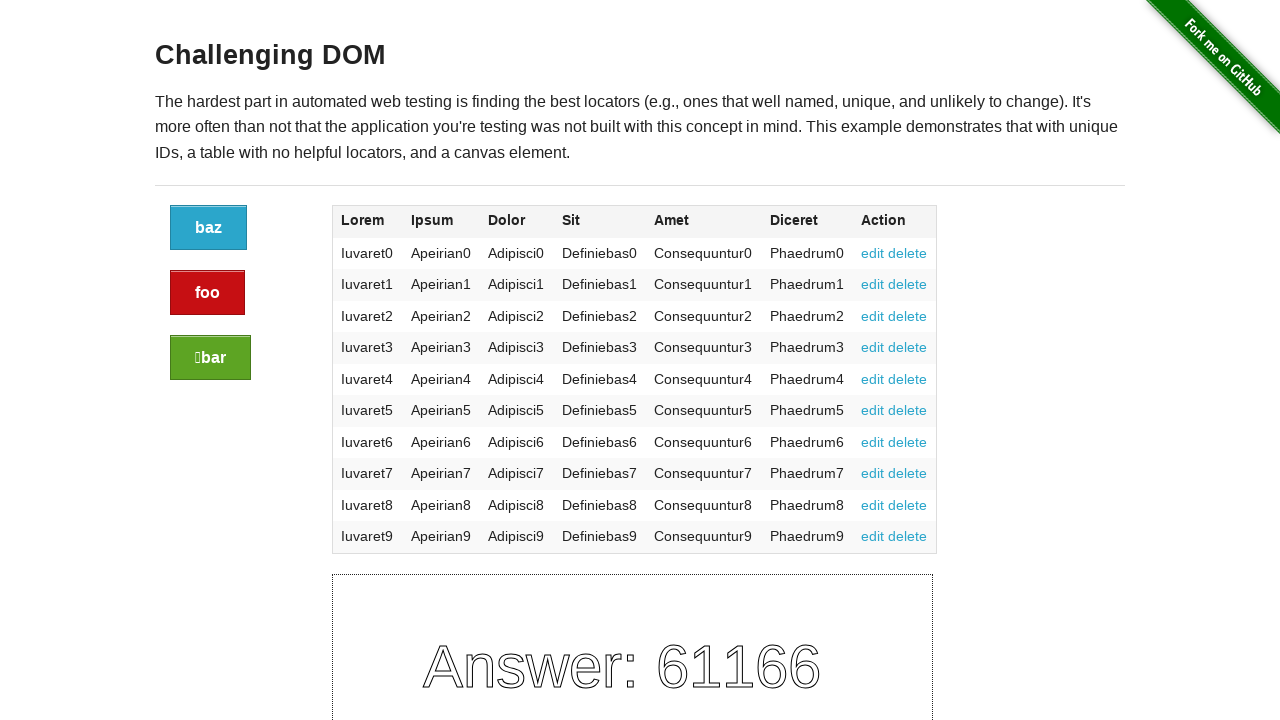

Clicked the red alert-style button at (208, 293) on a.button.alert
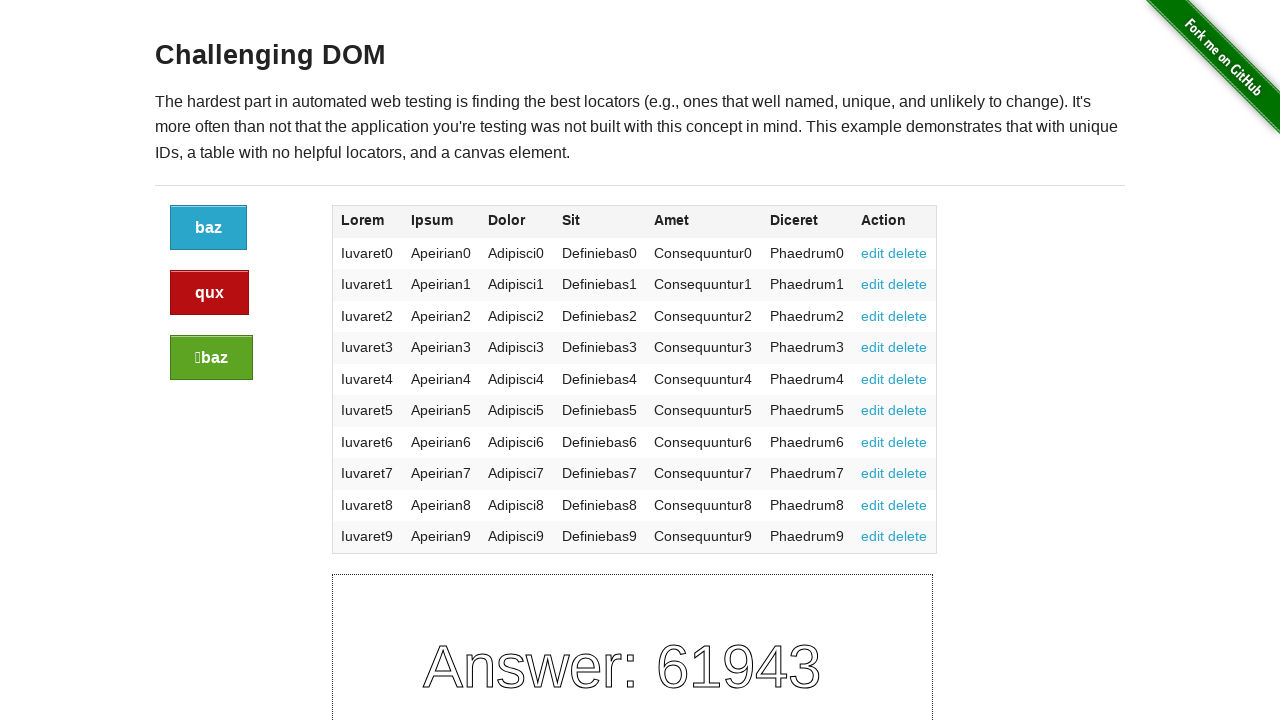

Page stabilized after clicking red button
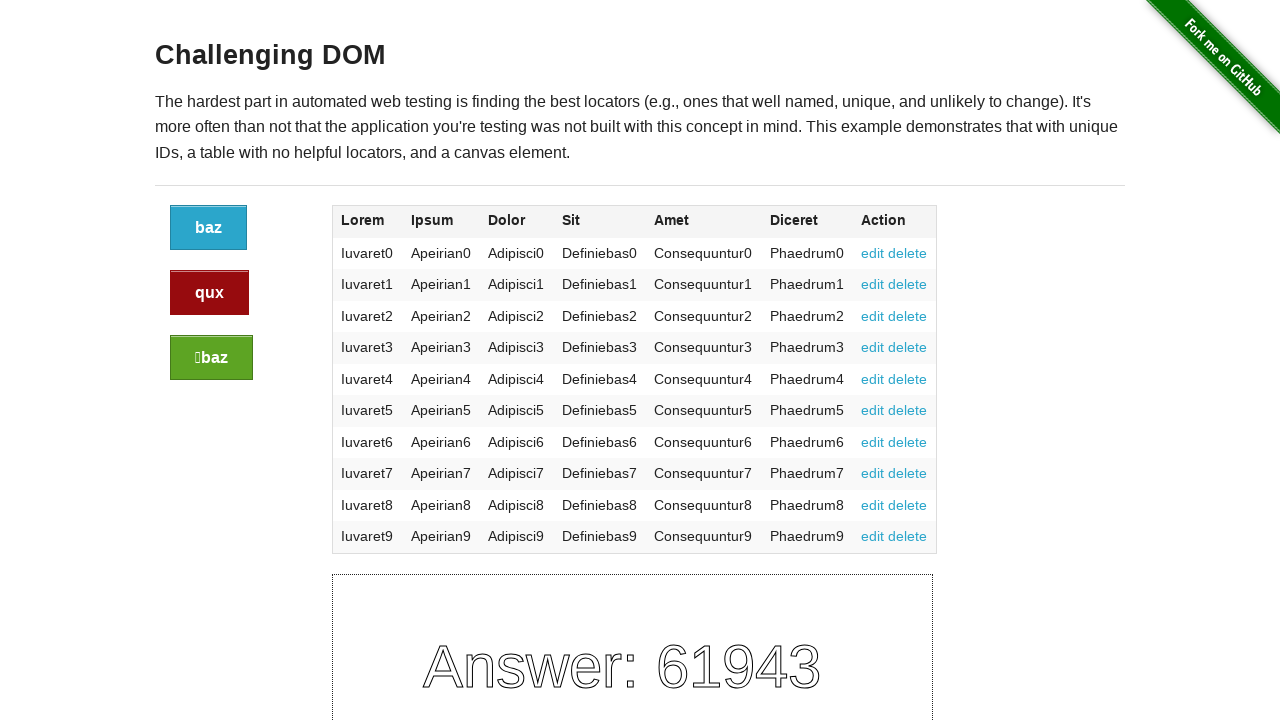

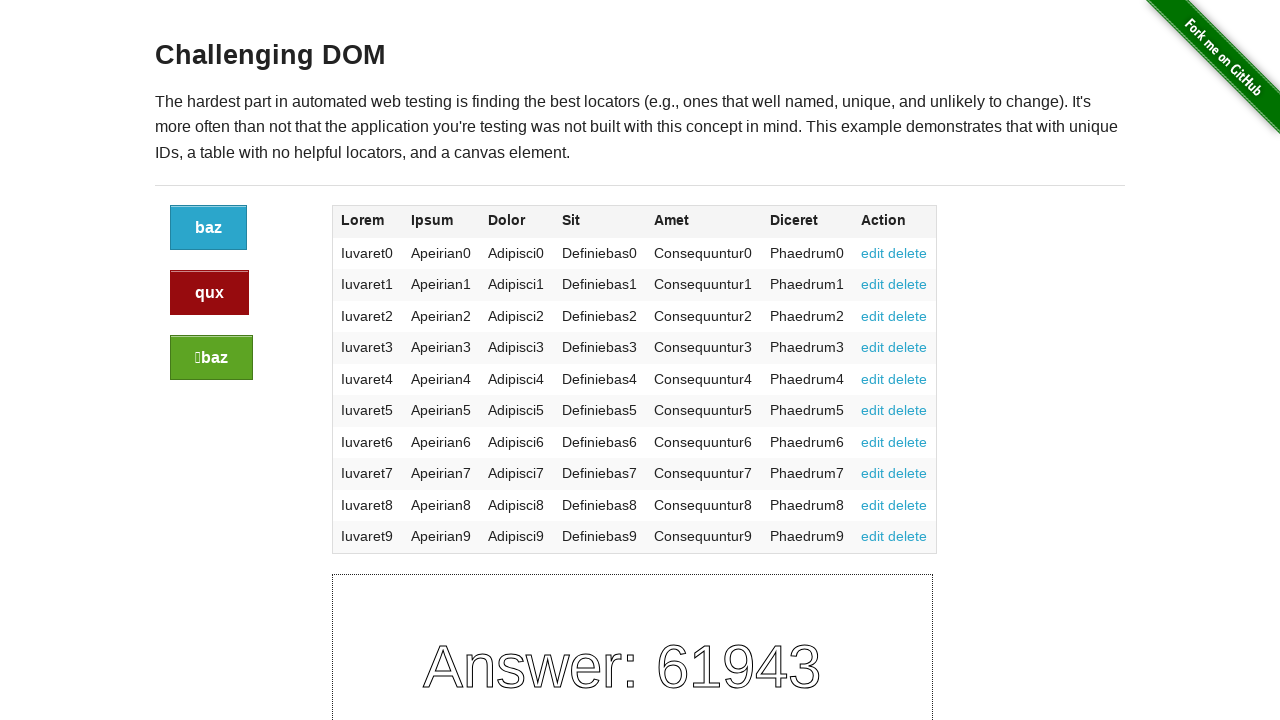